Tests dropdown selection functionality by selecting an option from a dropdown menu

Starting URL: https://demoqa.com/select-menu

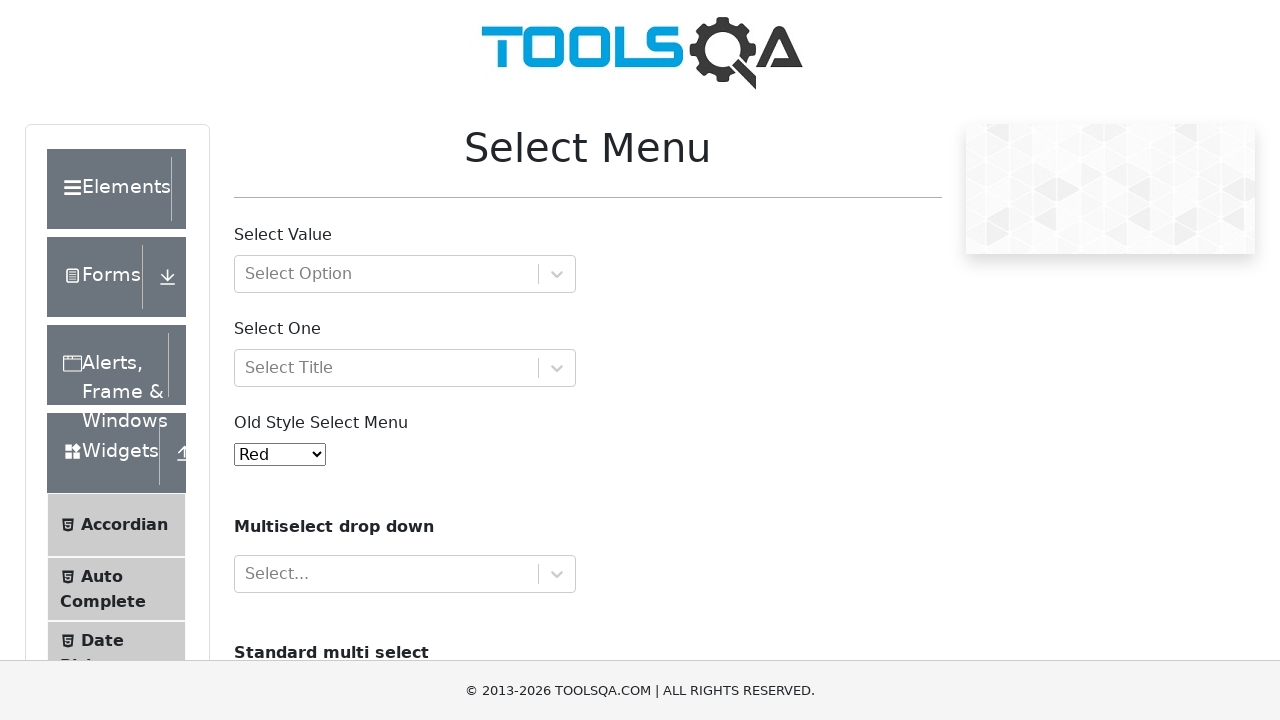

Navigated to dropdown selection demo page
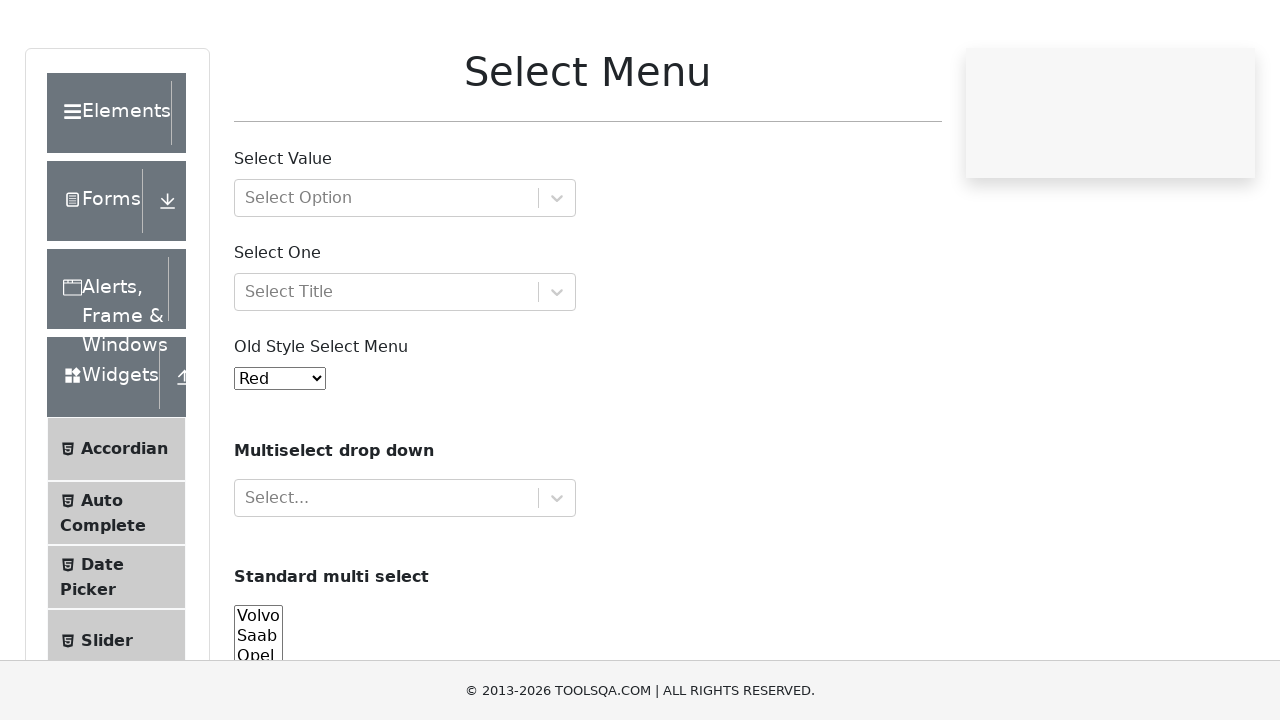

Selected 'Purple' option from the dropdown menu on #oldSelectMenu
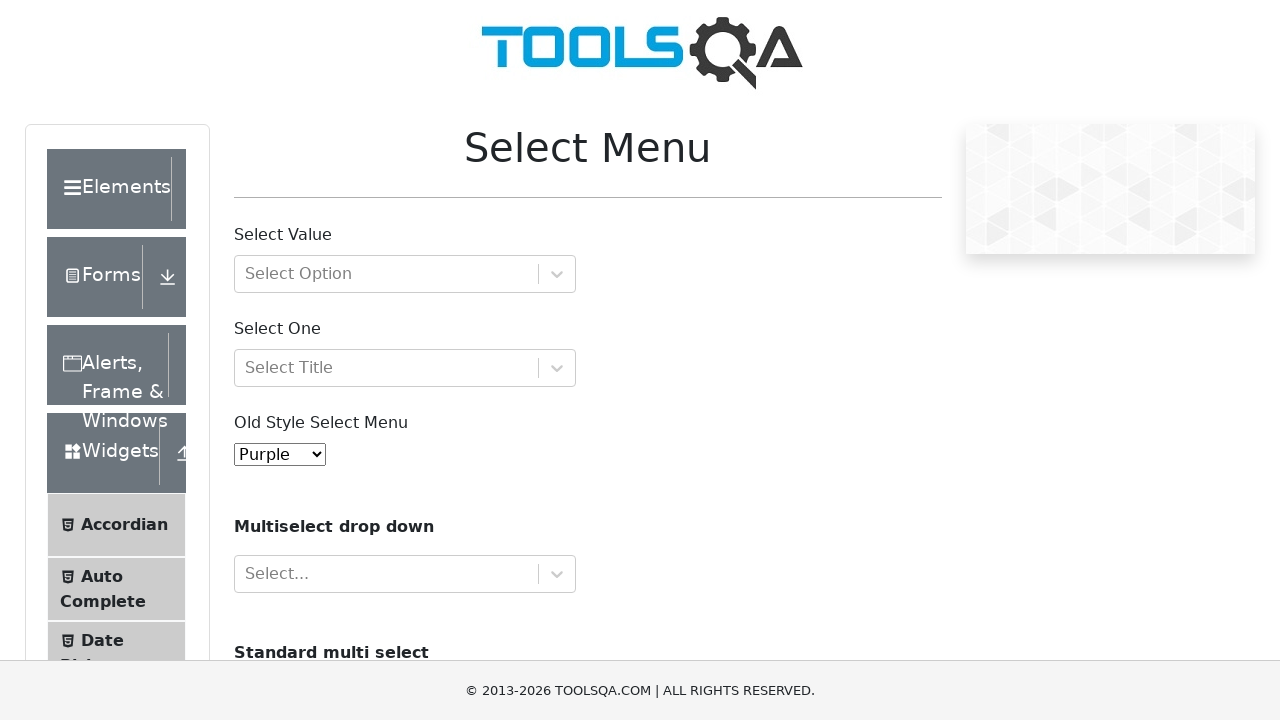

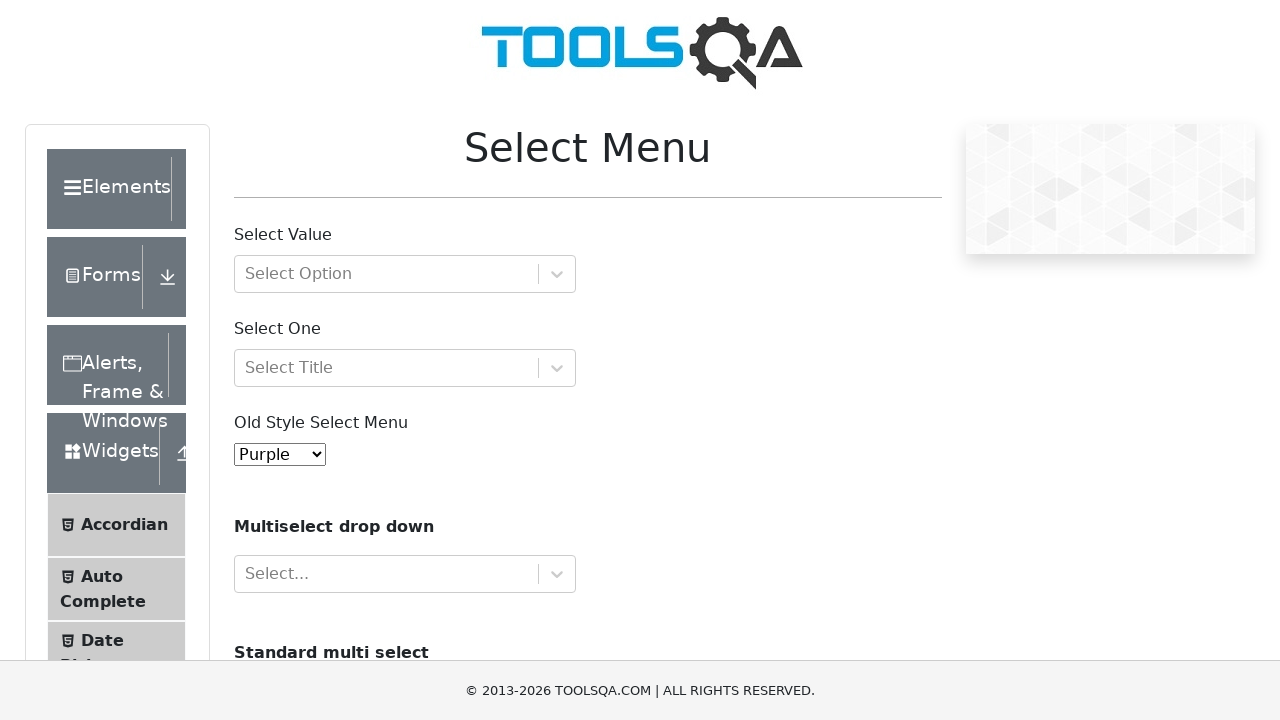